Tests the add/remove elements functionality by clicking the "Add Element" button using both CSS and XPath selectors

Starting URL: https://the-internet.herokuapp.com/add_remove_elements/

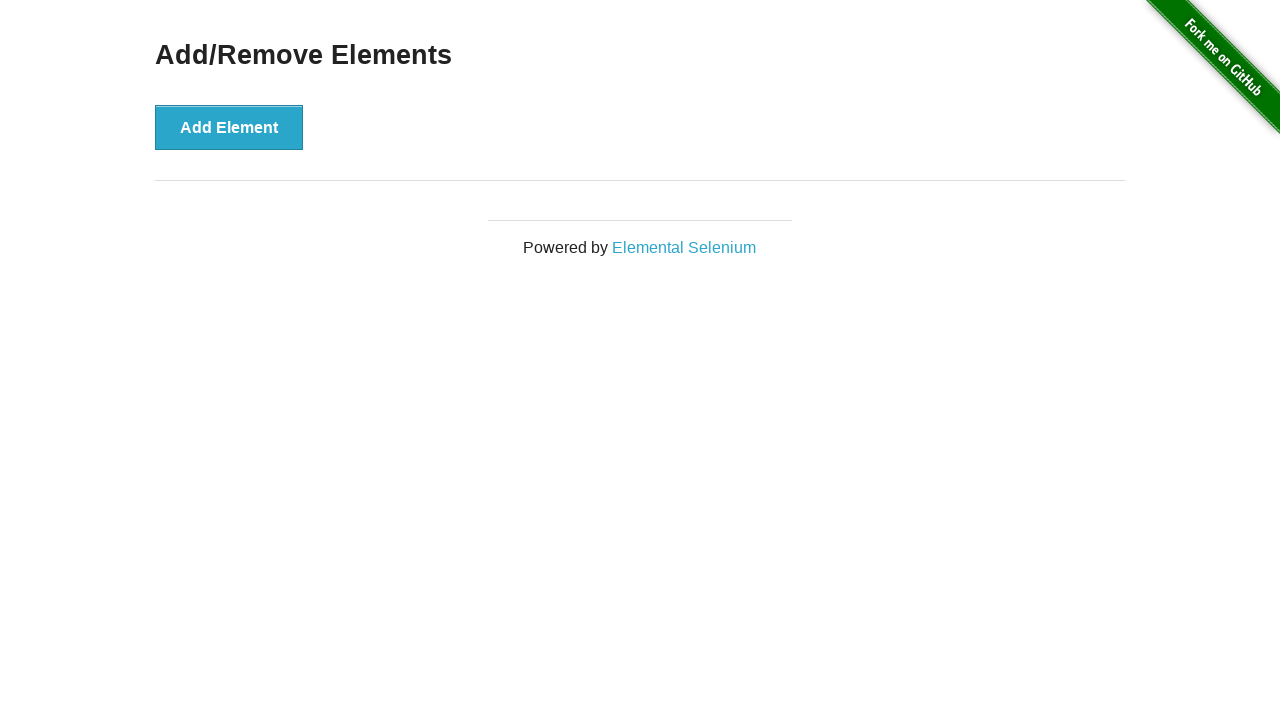

Waited for 'Add Element' button to be visible using CSS selector
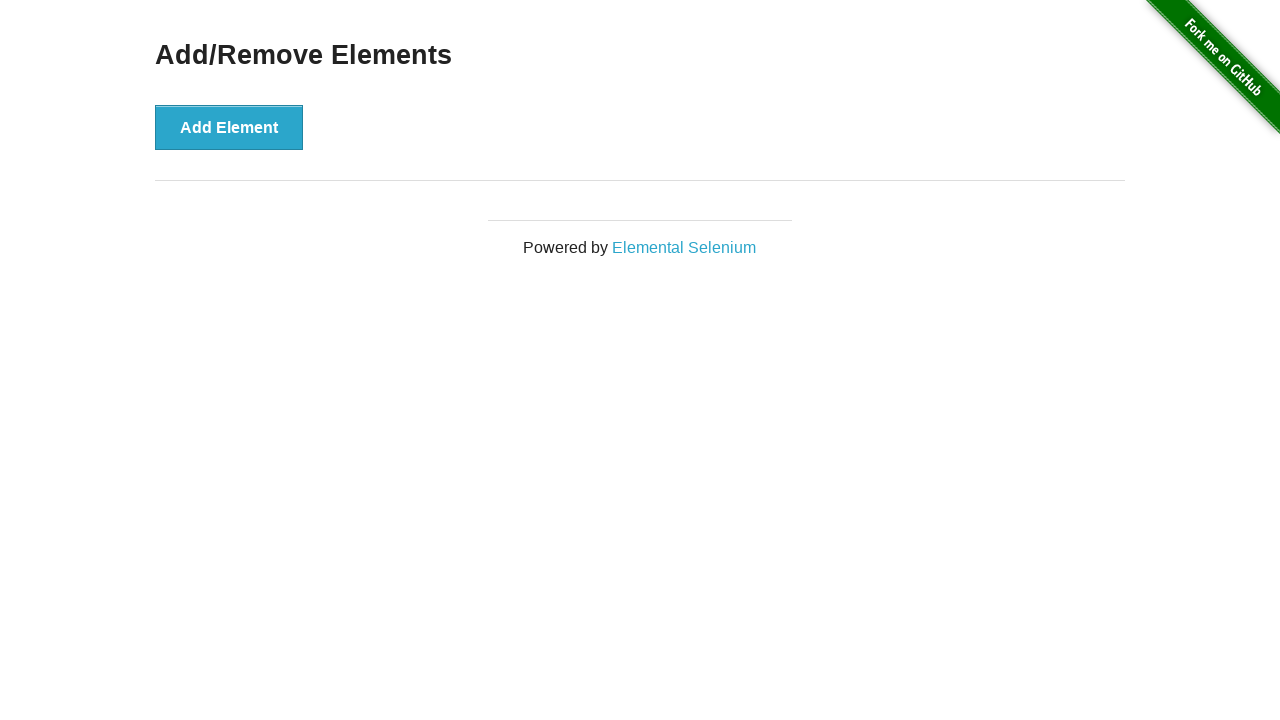

Clicked 'Add Element' button using CSS selector at (229, 127) on #content > div > button
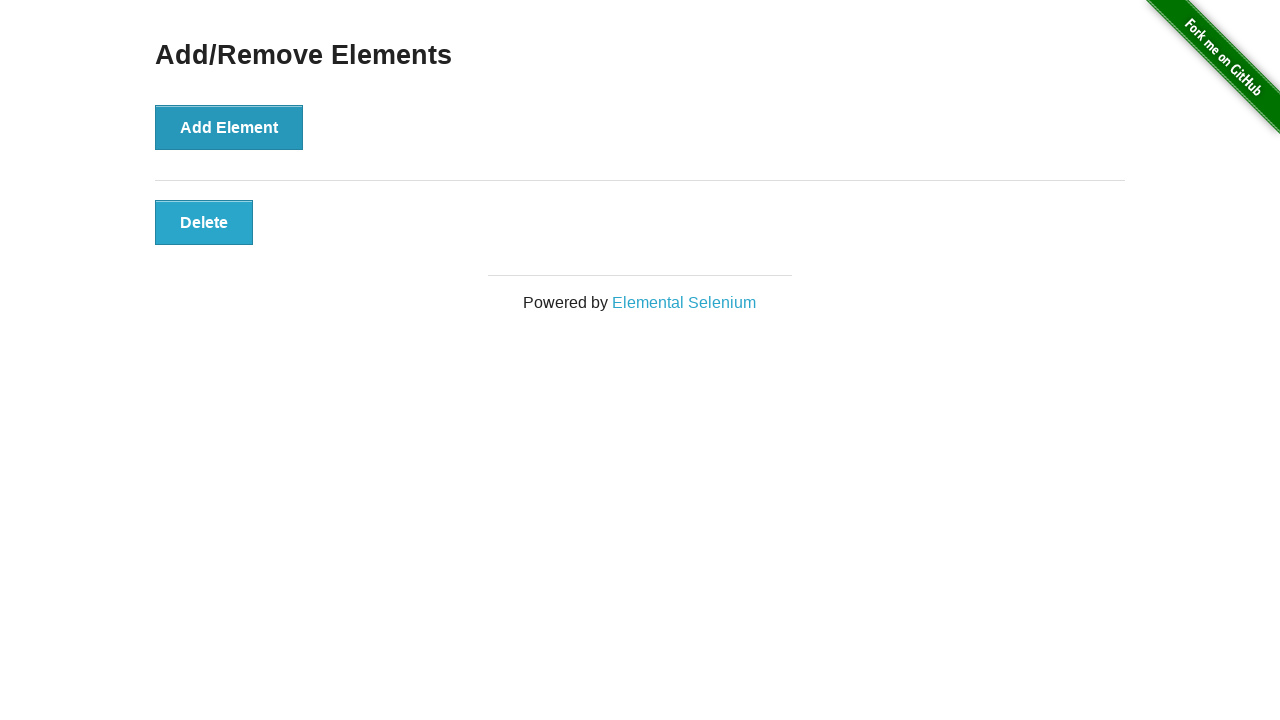

Waited for 'Add Element' button to be visible using XPath selector
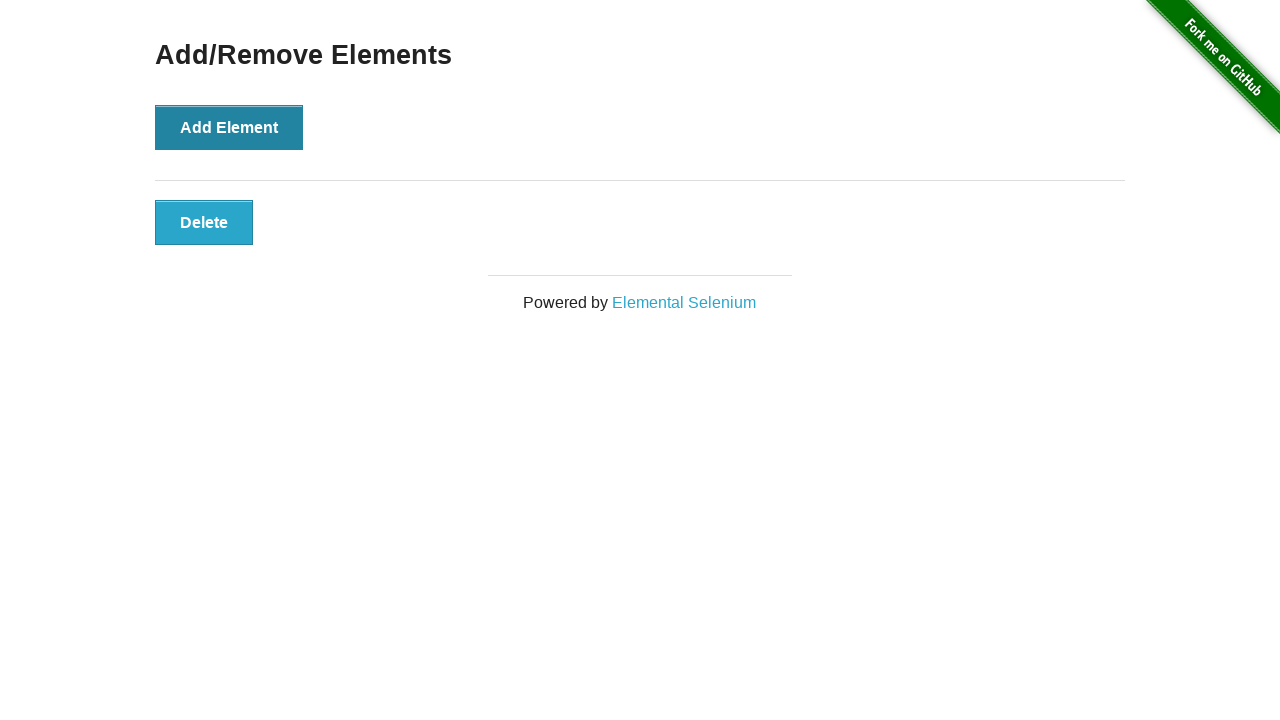

Clicked 'Add Element' button using XPath selector at (229, 127) on xpath=//*[@id="content"]/div/button
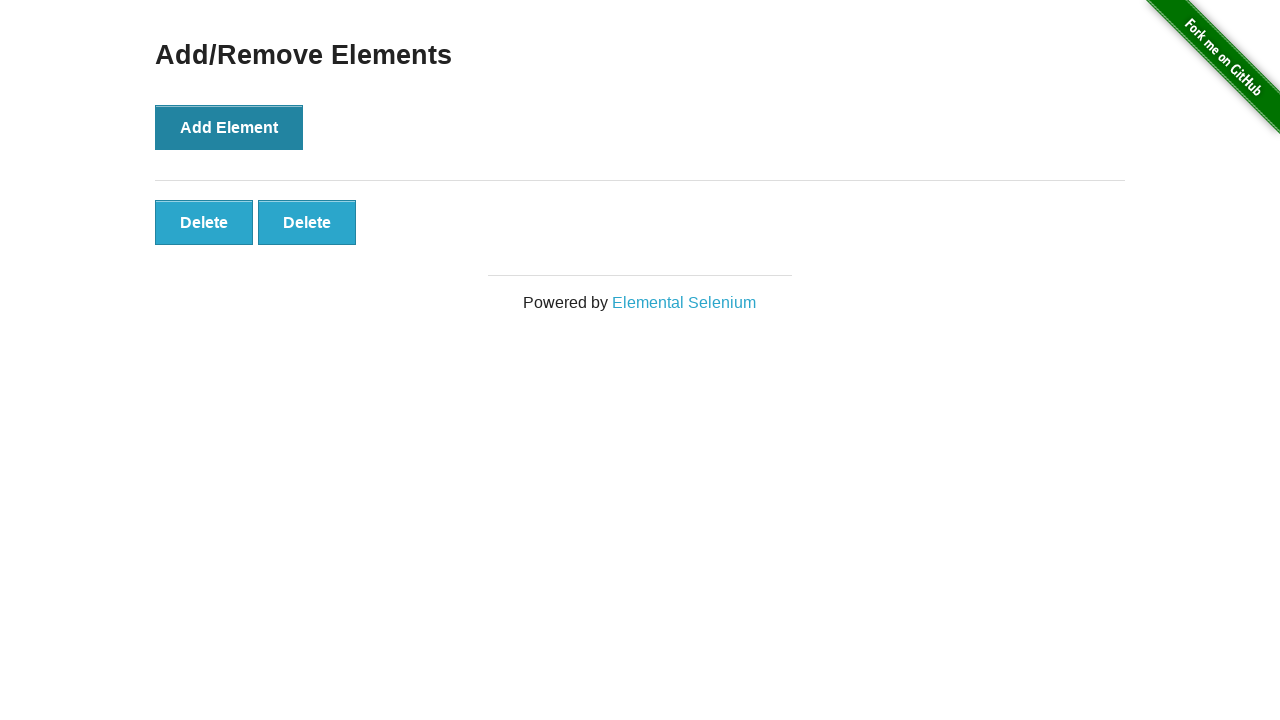

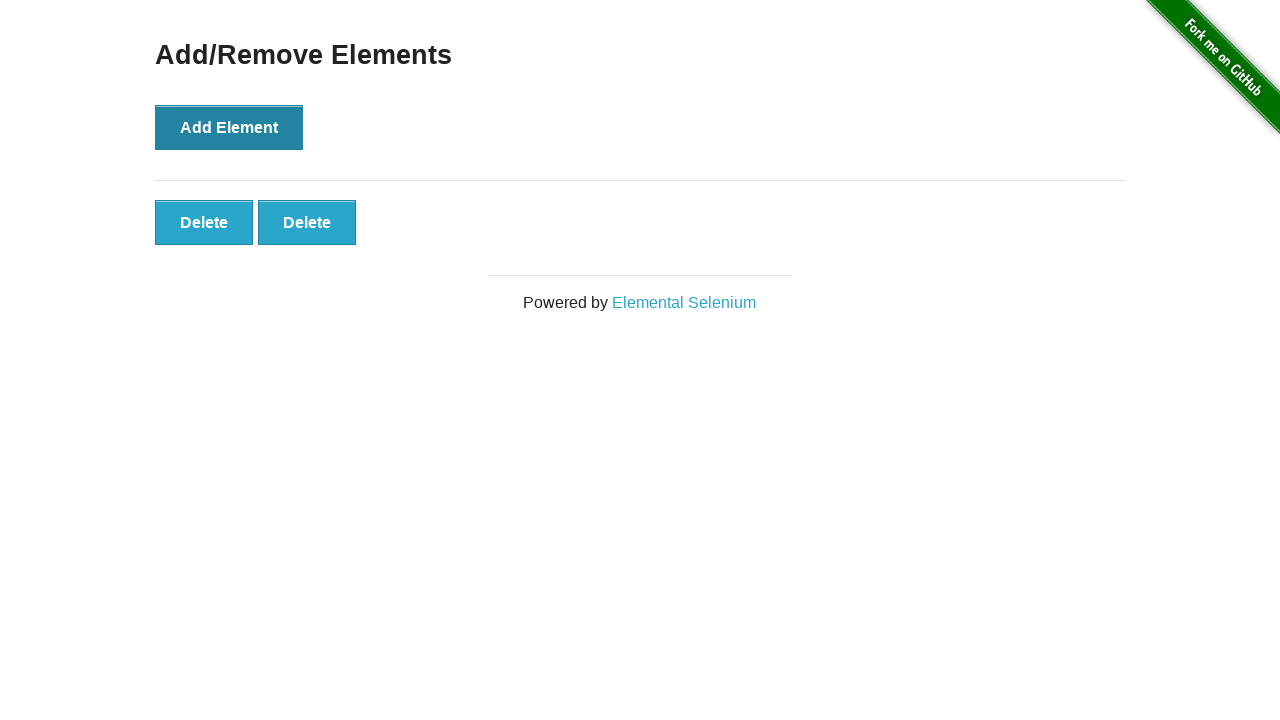